Tests a simple JavaScript alert by clicking a button to trigger the alert and then accepting it

Starting URL: https://demoqa.com/alerts

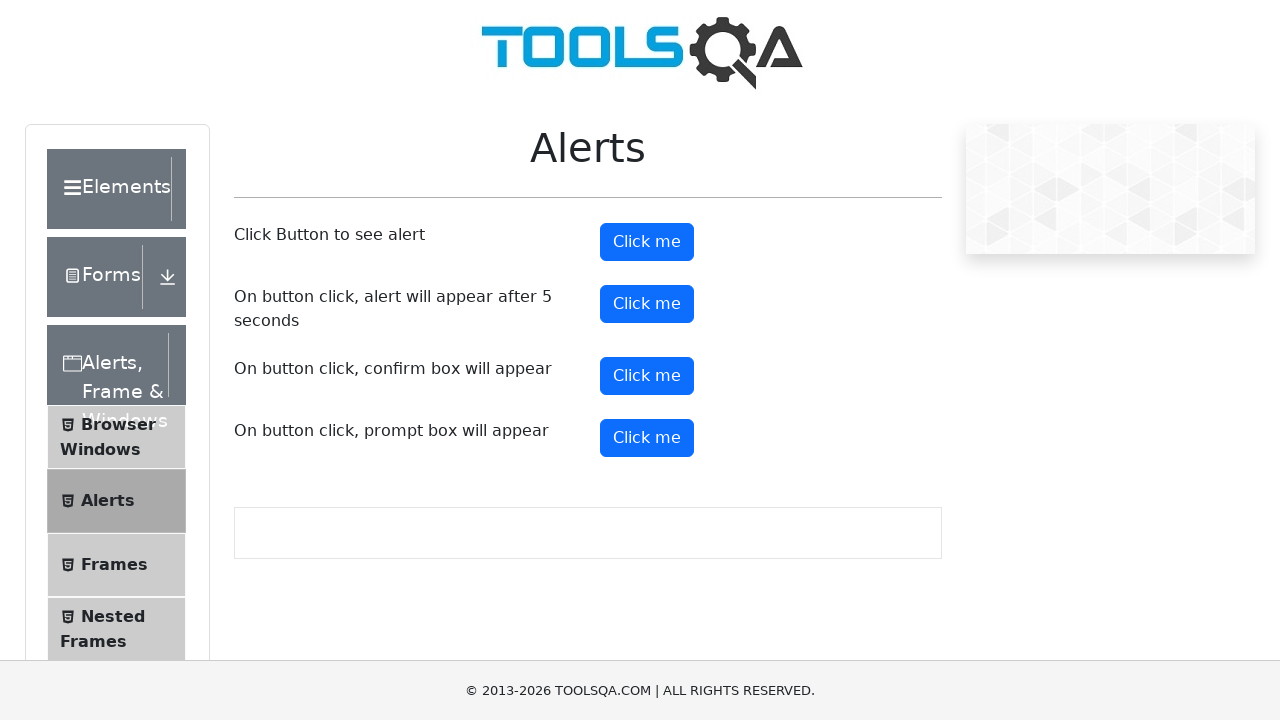

Scrolled down 200px to make alert buttons visible
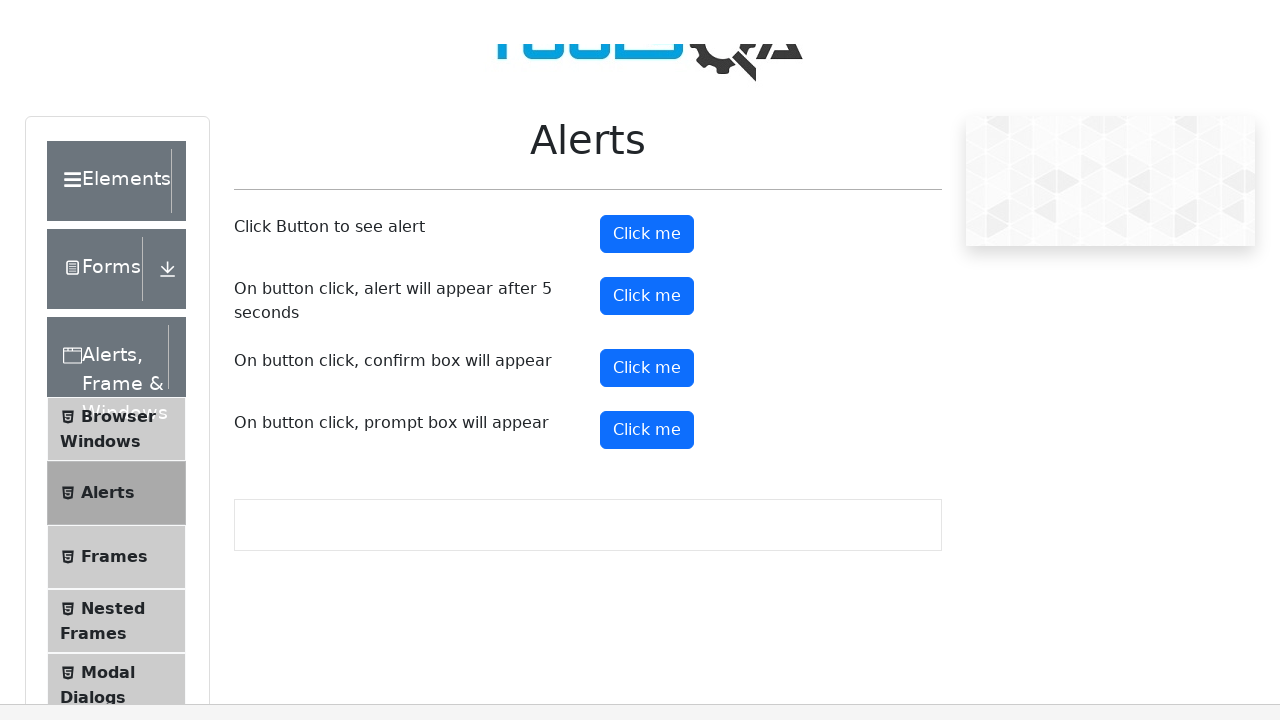

Clicked the simple alert button at (647, 42) on #alertButton
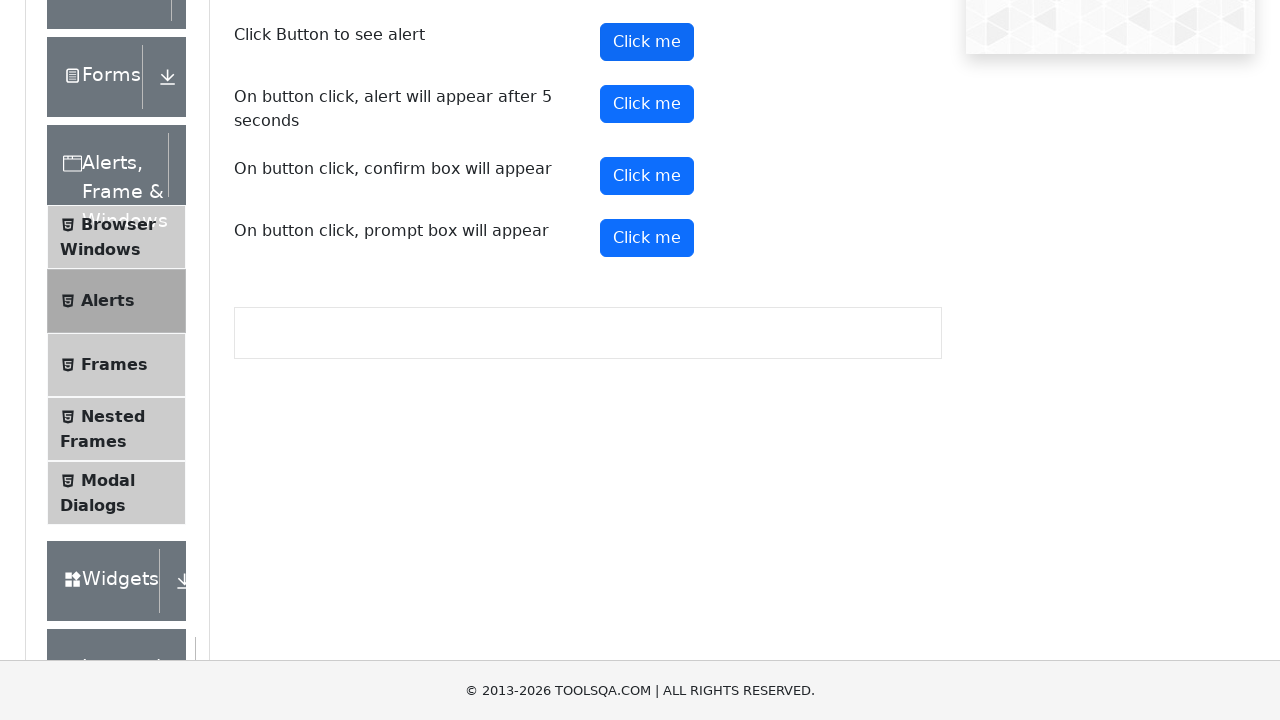

Accepted the JavaScript alert dialog
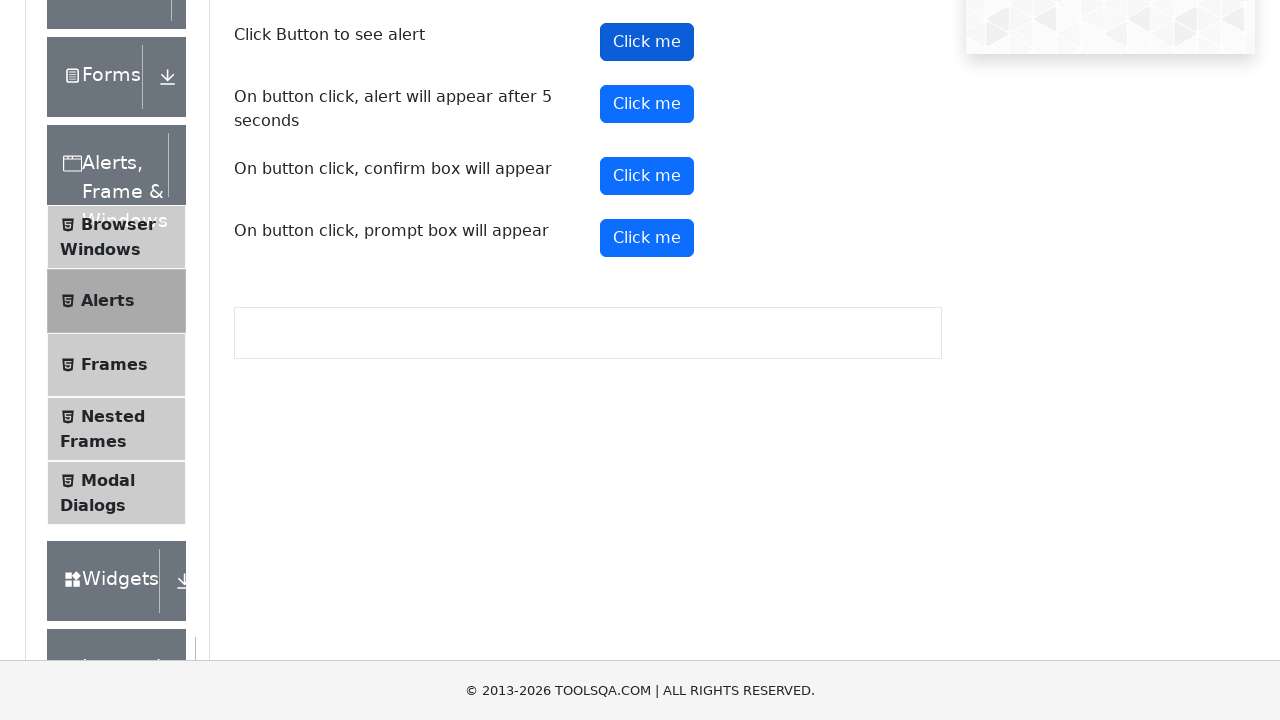

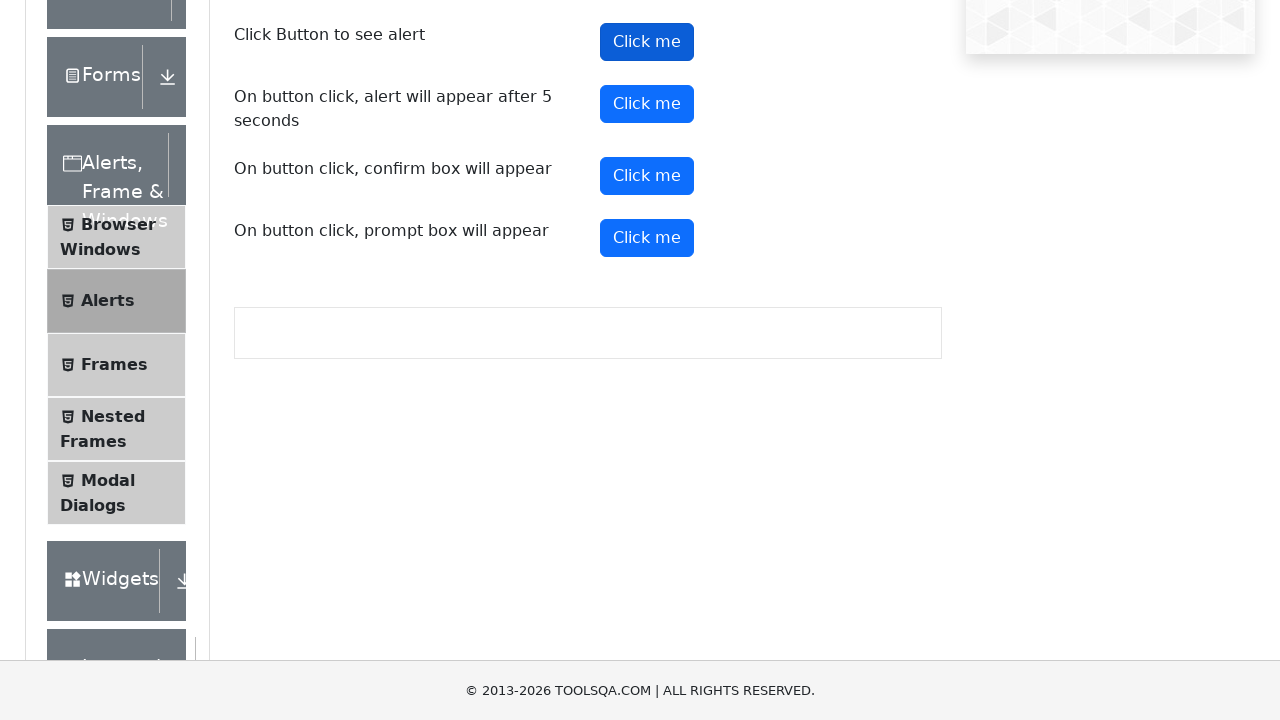